Tests a slow calculator application by setting a delay value, performing a calculation (clicking number and operator buttons), and verifying the result equals 15.

Starting URL: https://bonigarcia.dev/selenium-webdriver-java/slow-calculator.html

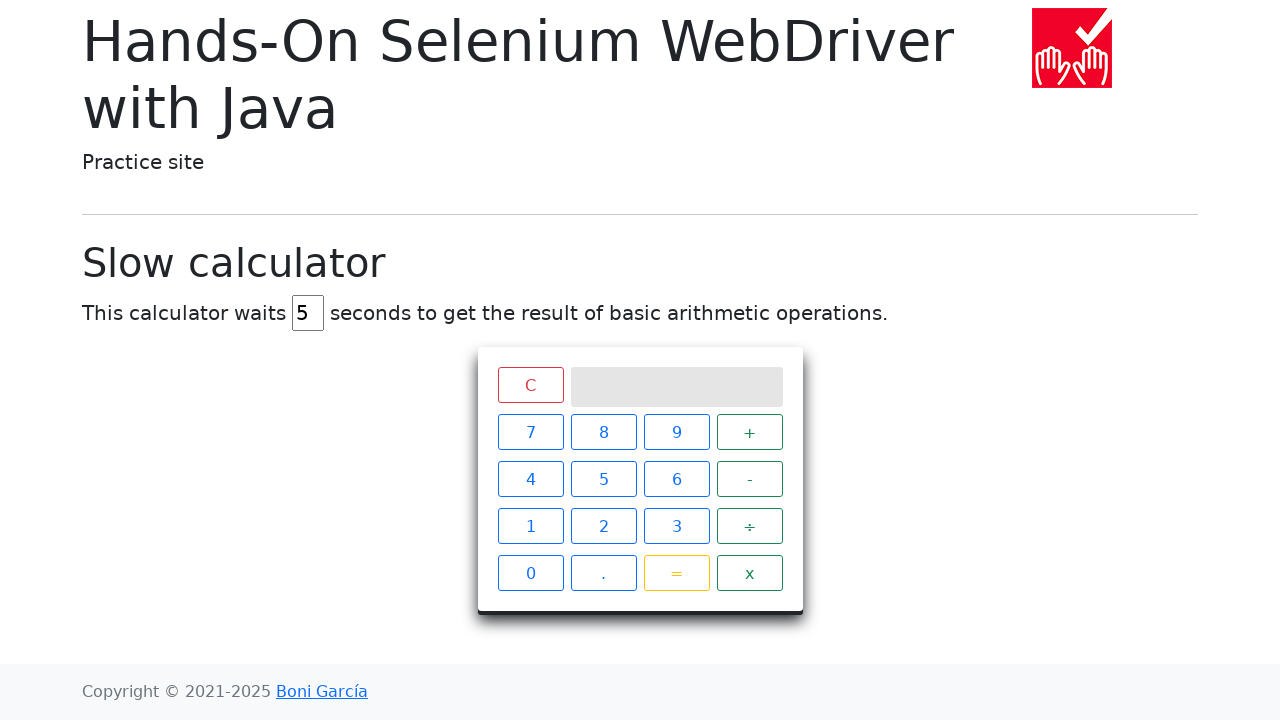

Cleared the delay input field on #delay
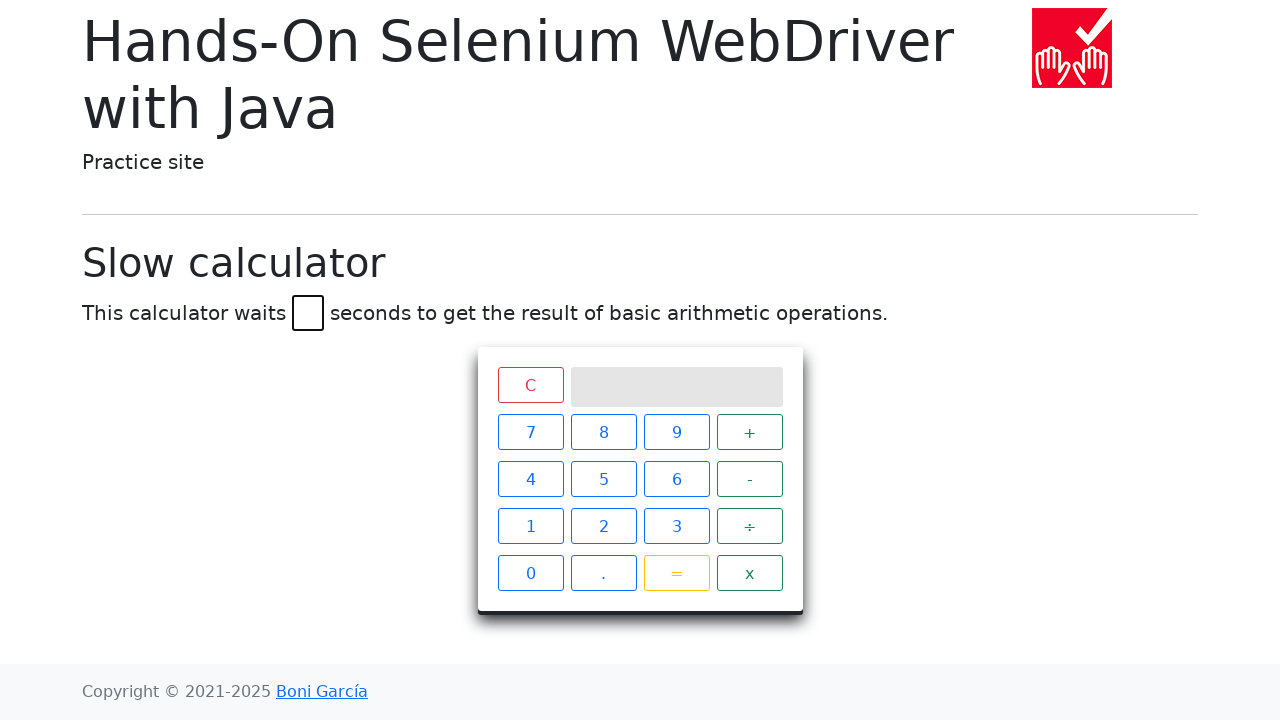

Set delay value to 45 seconds on #delay
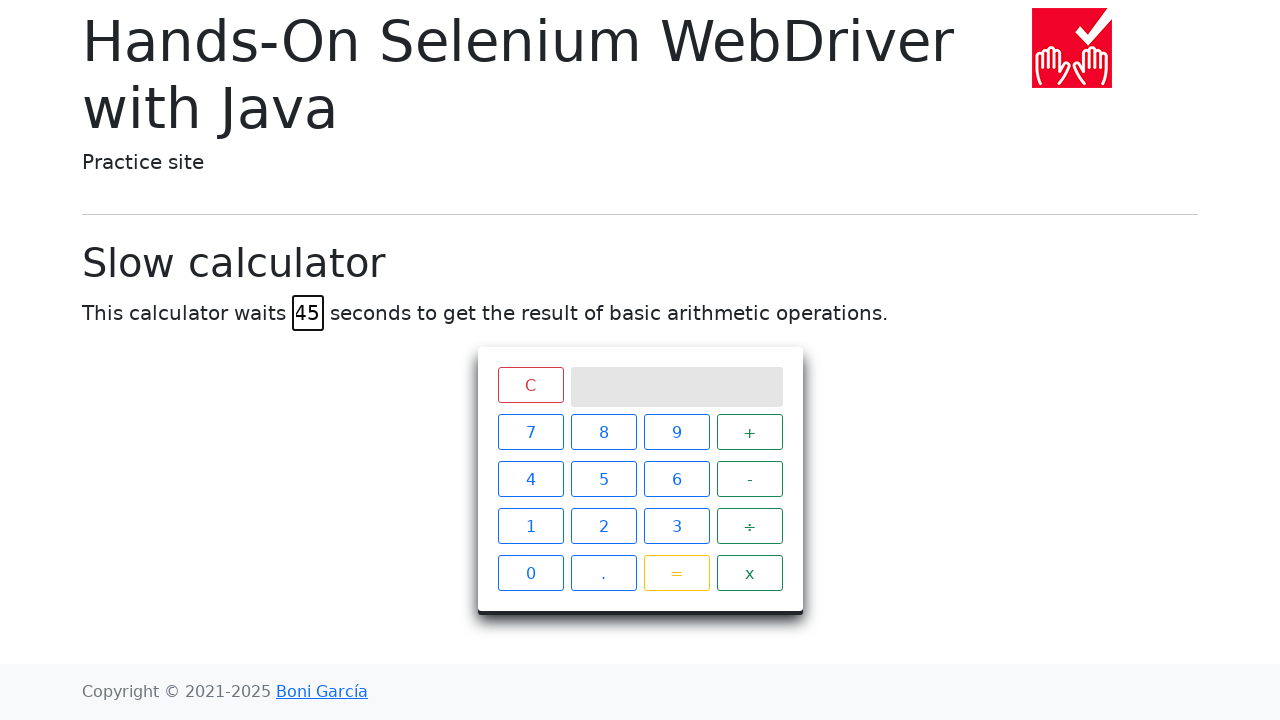

Clicked first number button (1) at (530, 432) on xpath=//*[@id="calculator"]/div[2]/span[1]
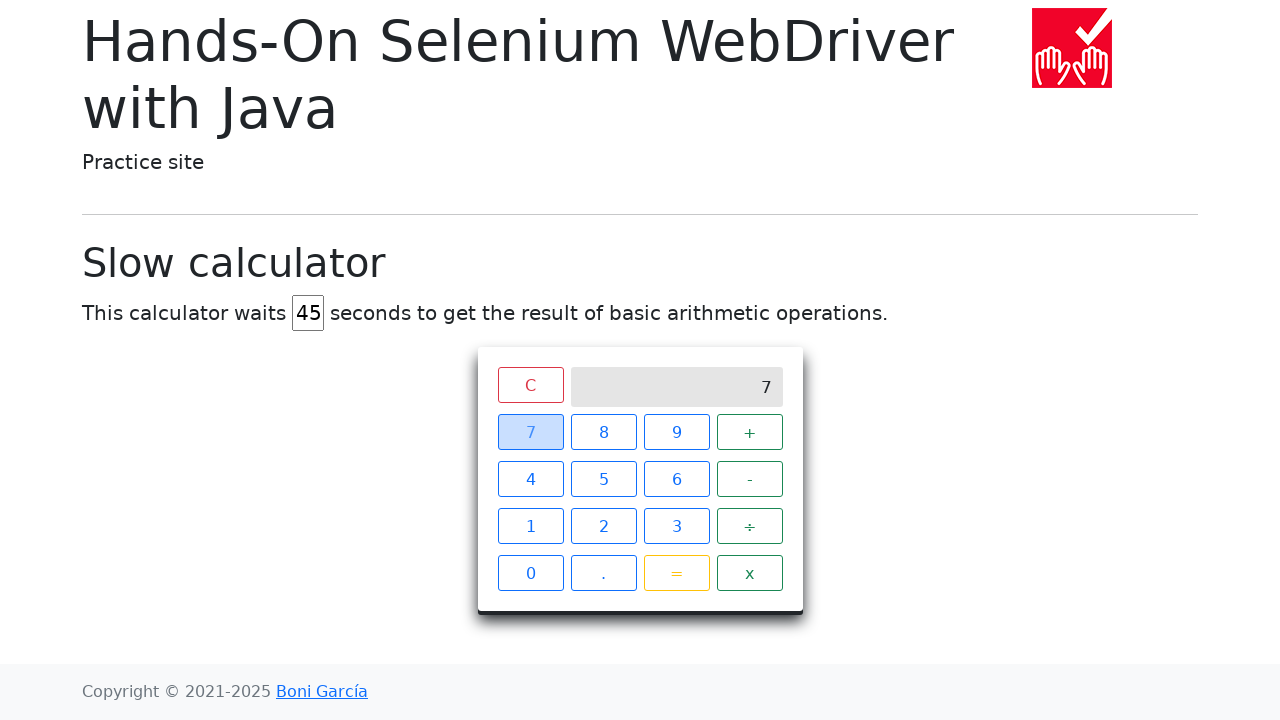

Clicked operator button (+) at (750, 432) on xpath=//*[@id="calculator"]/div[2]/span[4]
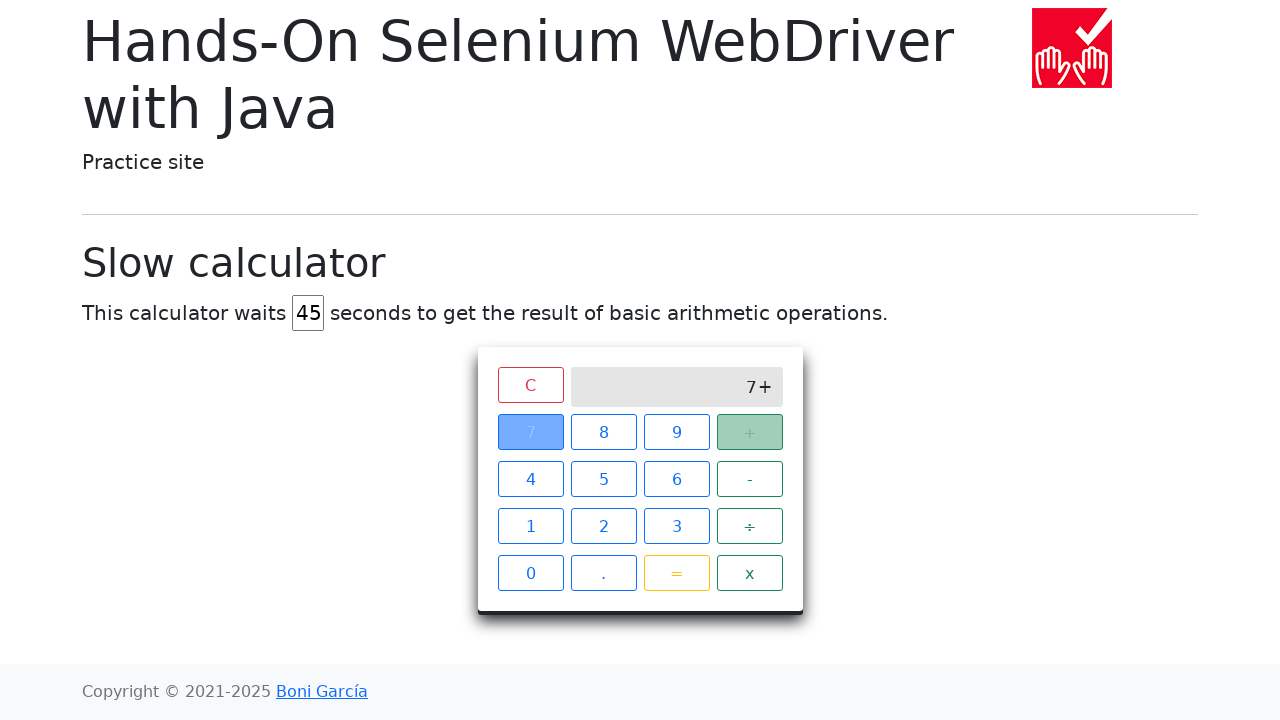

Clicked second number button (2) at (604, 432) on xpath=//*[@id="calculator"]/div[2]/span[2]
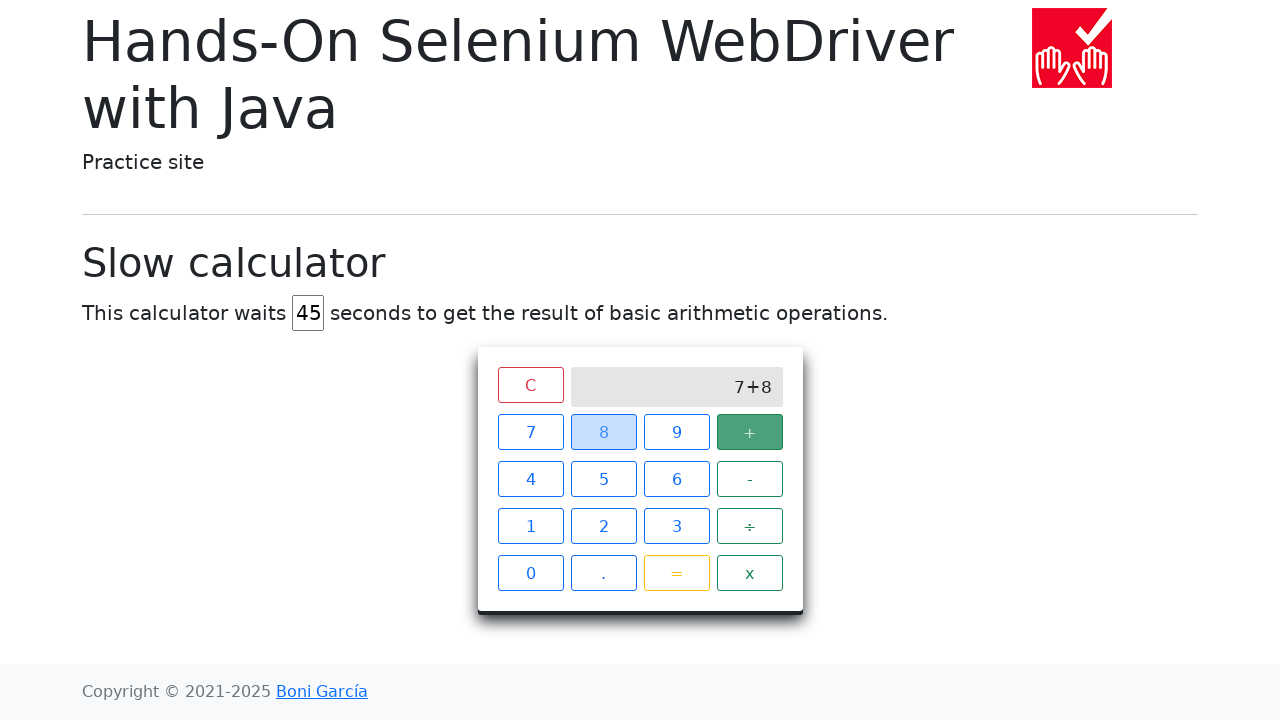

Clicked equals button to perform calculation at (676, 573) on xpath=//*[@id="calculator"]/div[2]/span[15]
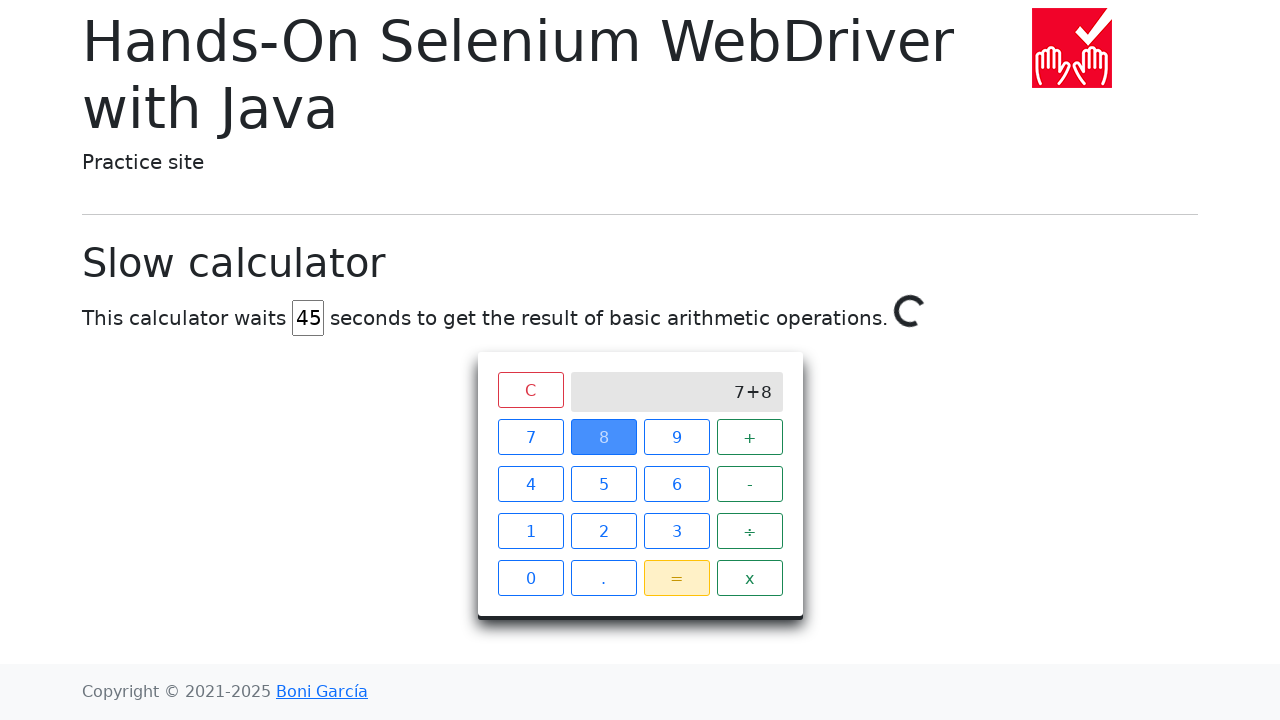

Waited for calculation result to equal 15
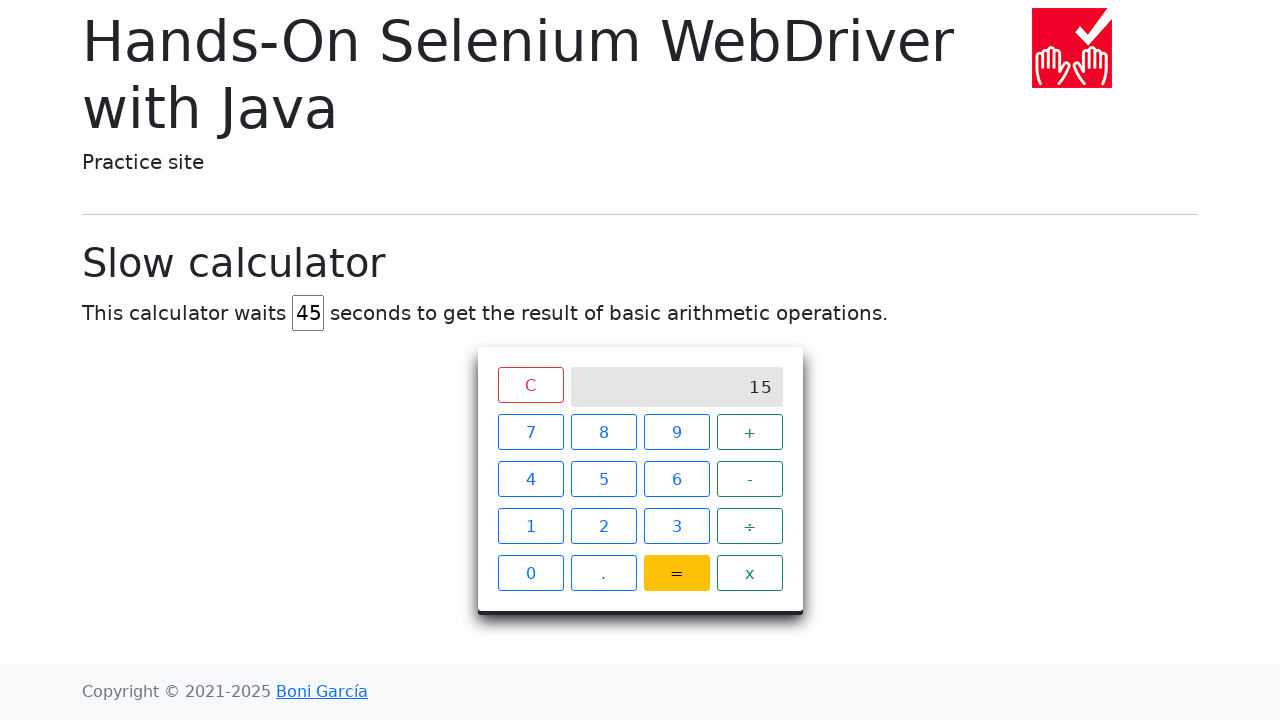

Retrieved calculation result from display
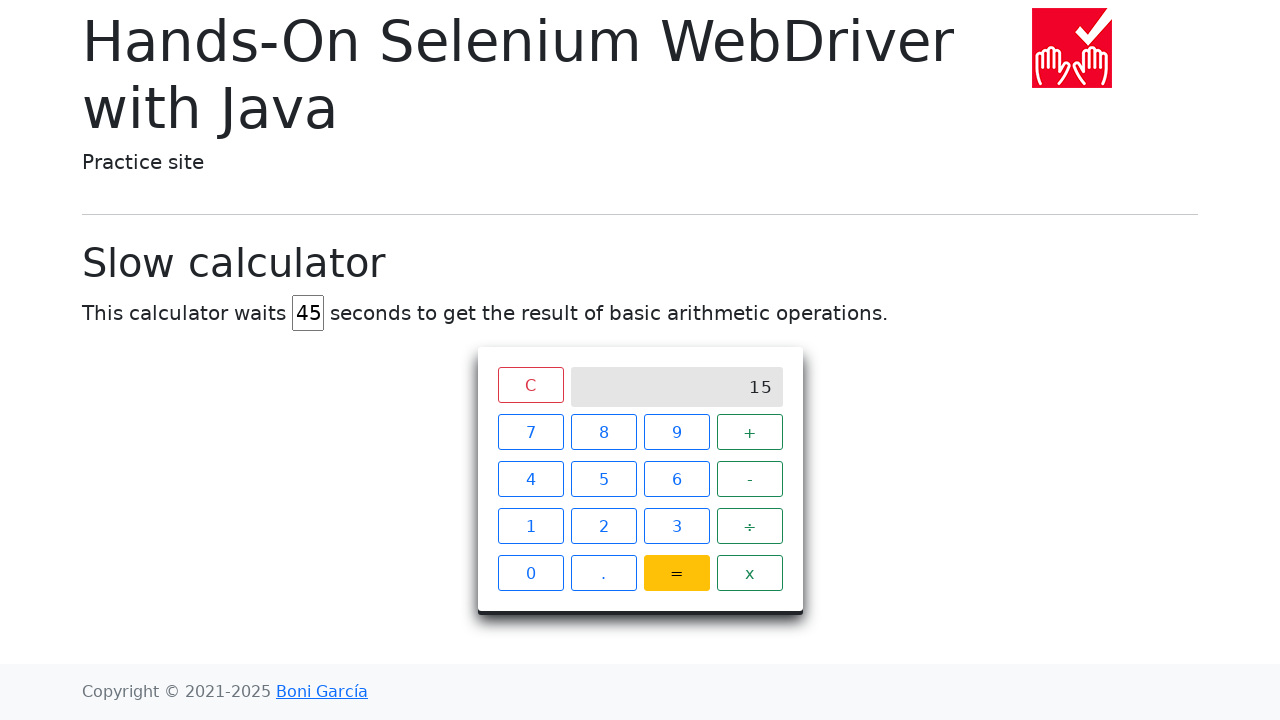

Verified calculation result equals 15
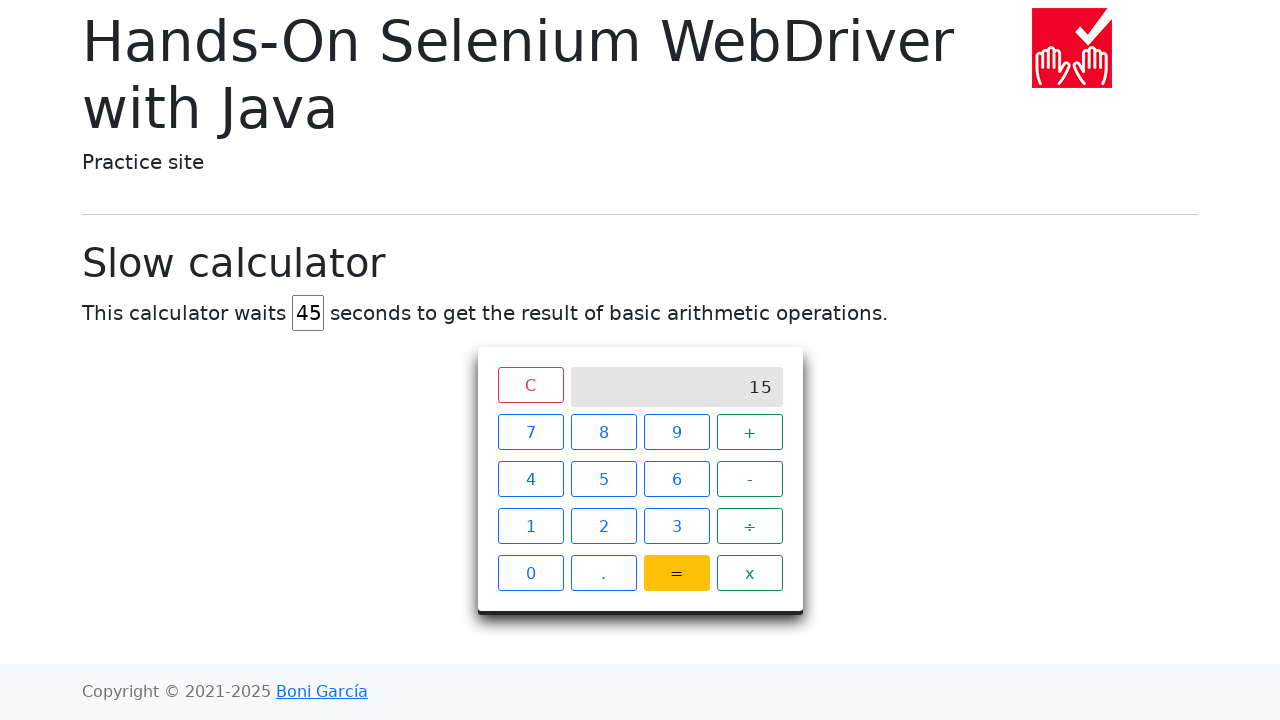

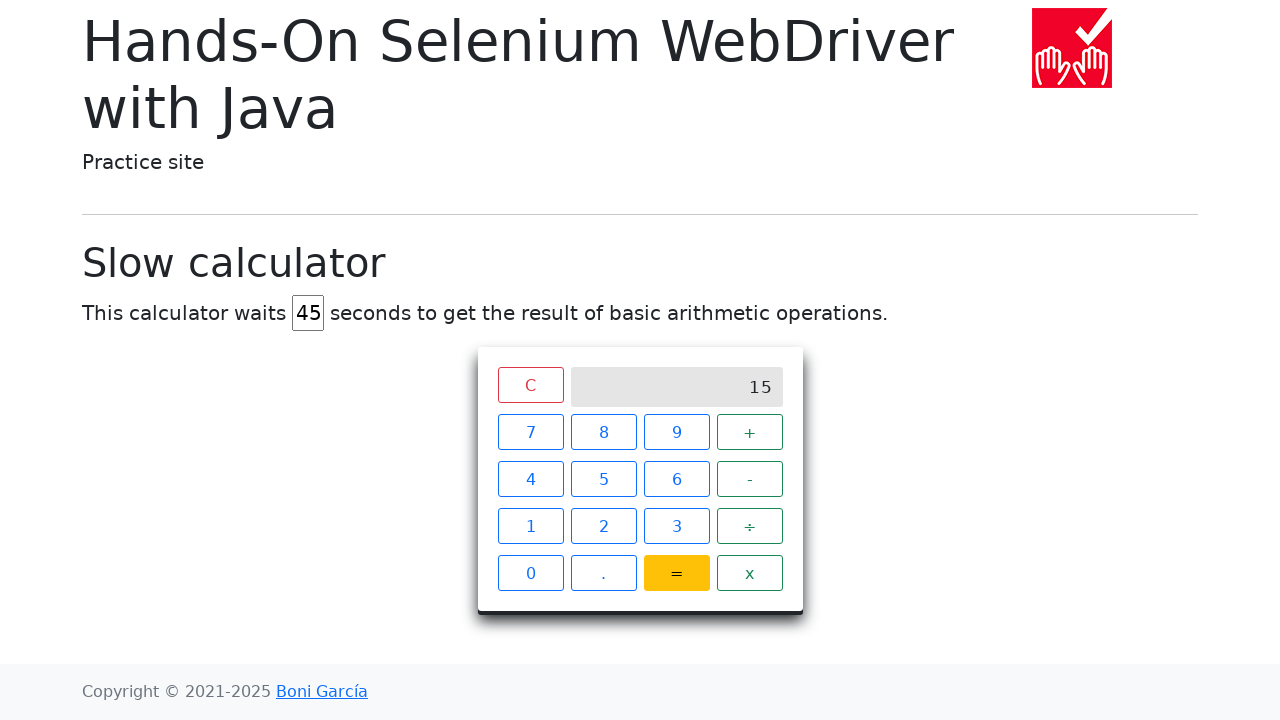